Tests button interactions on a challenging DOM page by clicking the green success button, then a regular button, and verifying the red alert button text is visible.

Starting URL: http://the-internet.herokuapp.com/challenging_dom

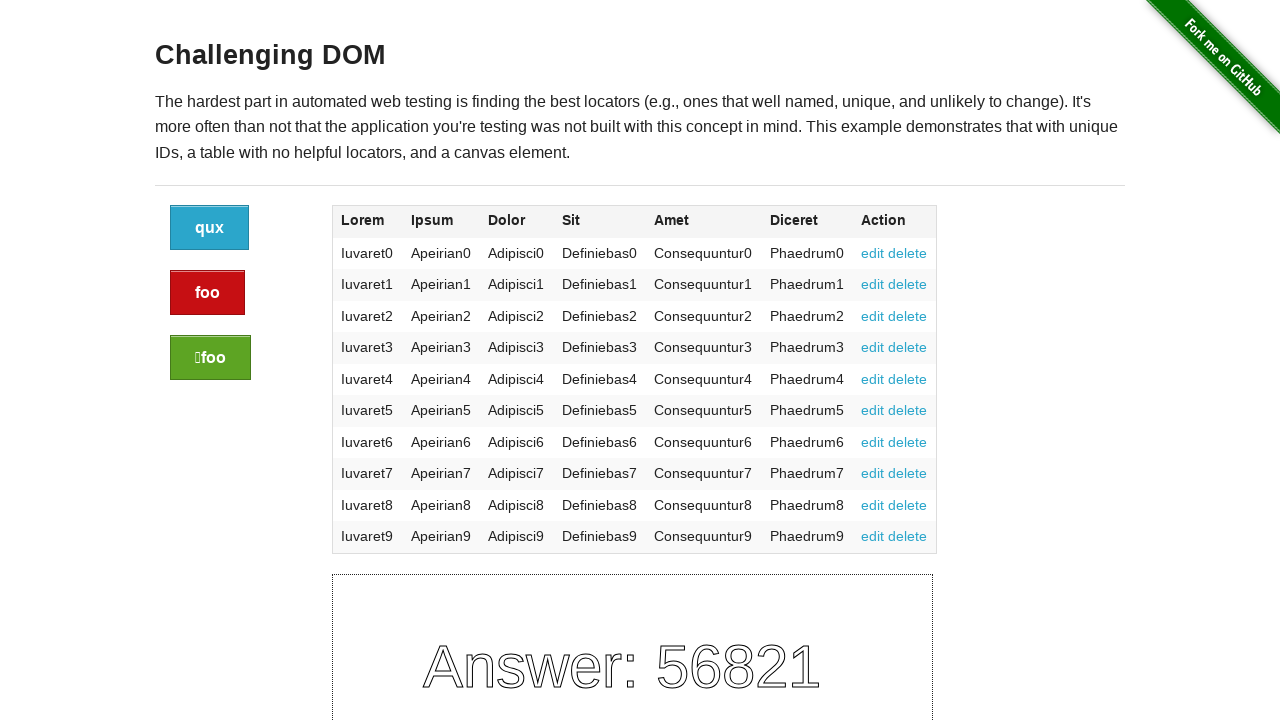

Clicked the green success button at (210, 358) on .button.success
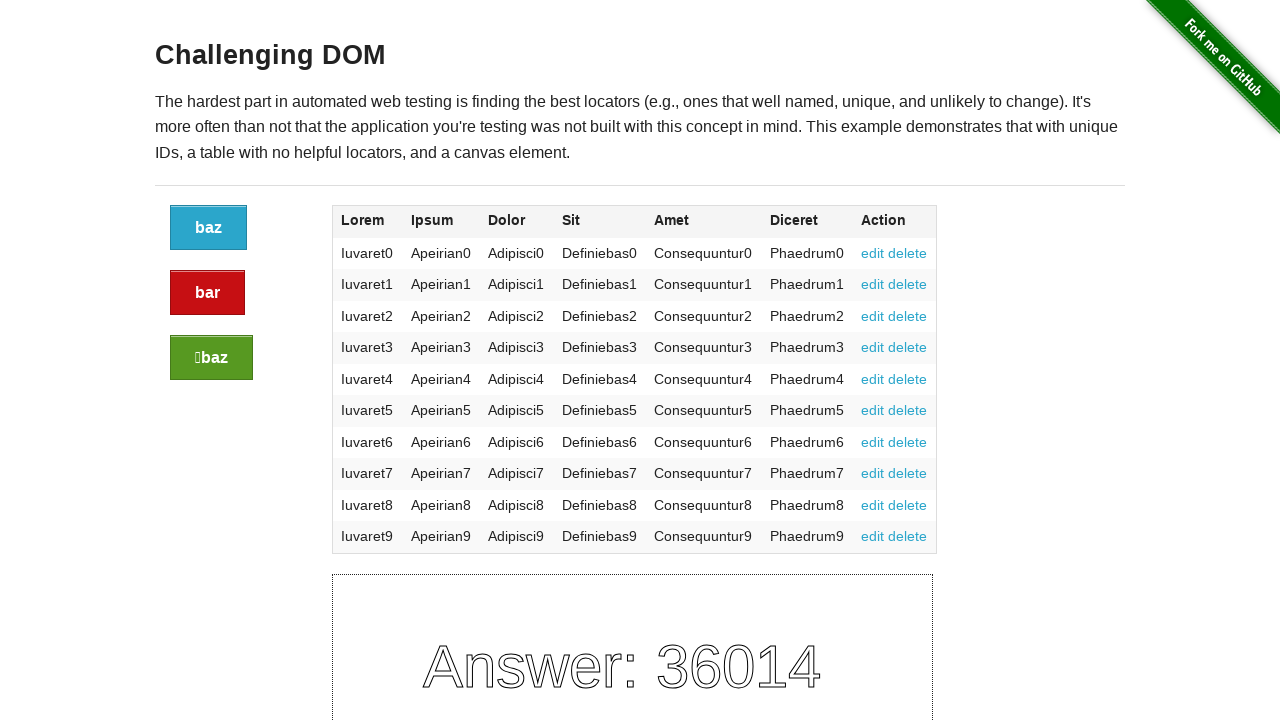

Clicked a regular button at (208, 228) on .button
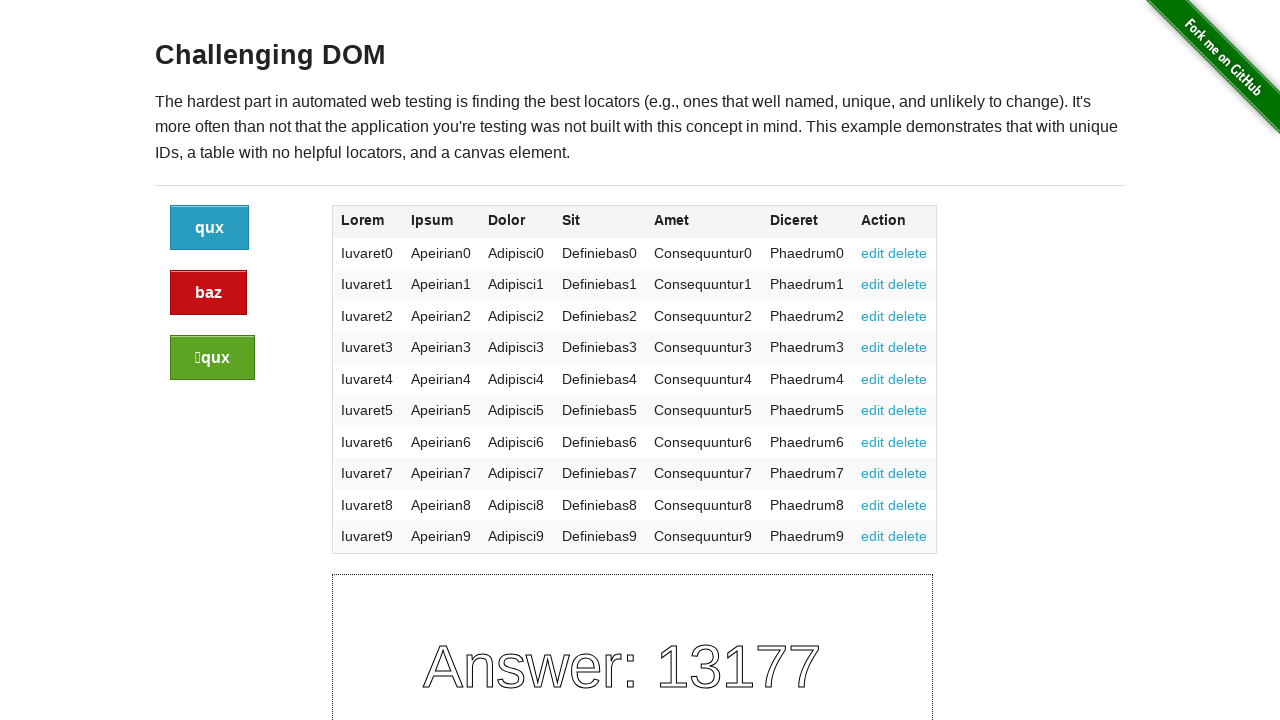

Located the red alert button
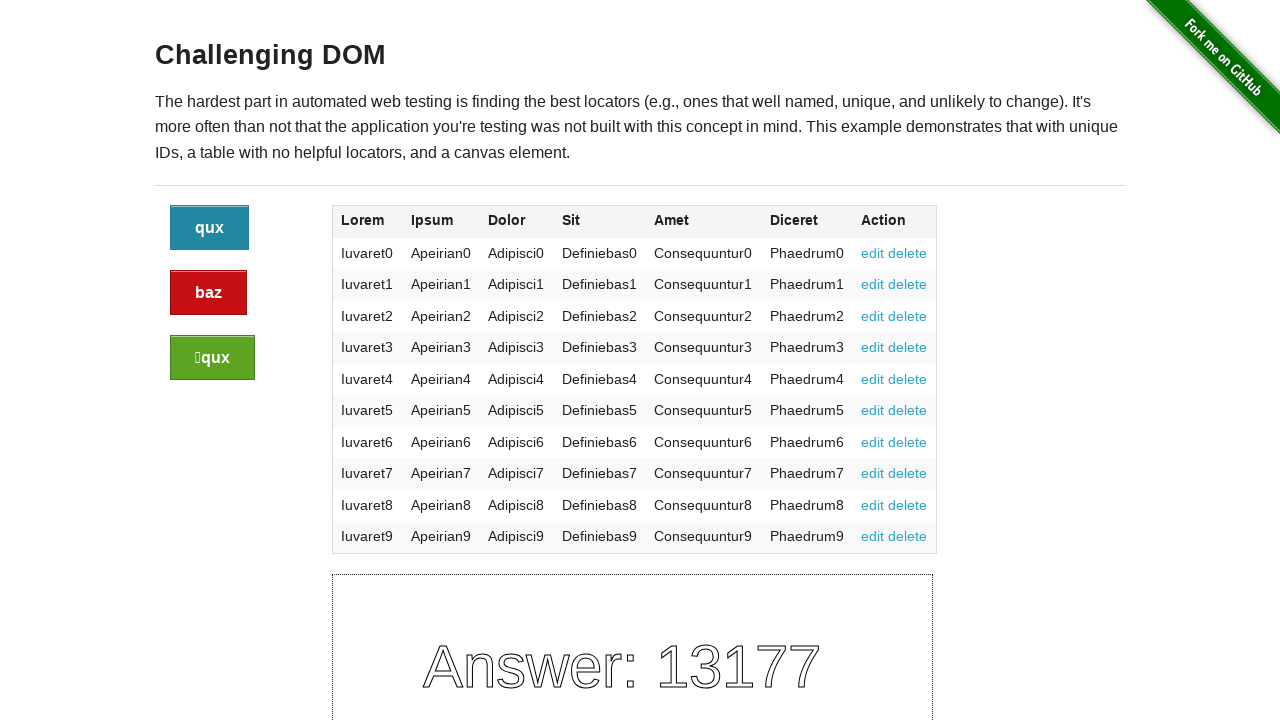

Retrieved red alert button text: baz
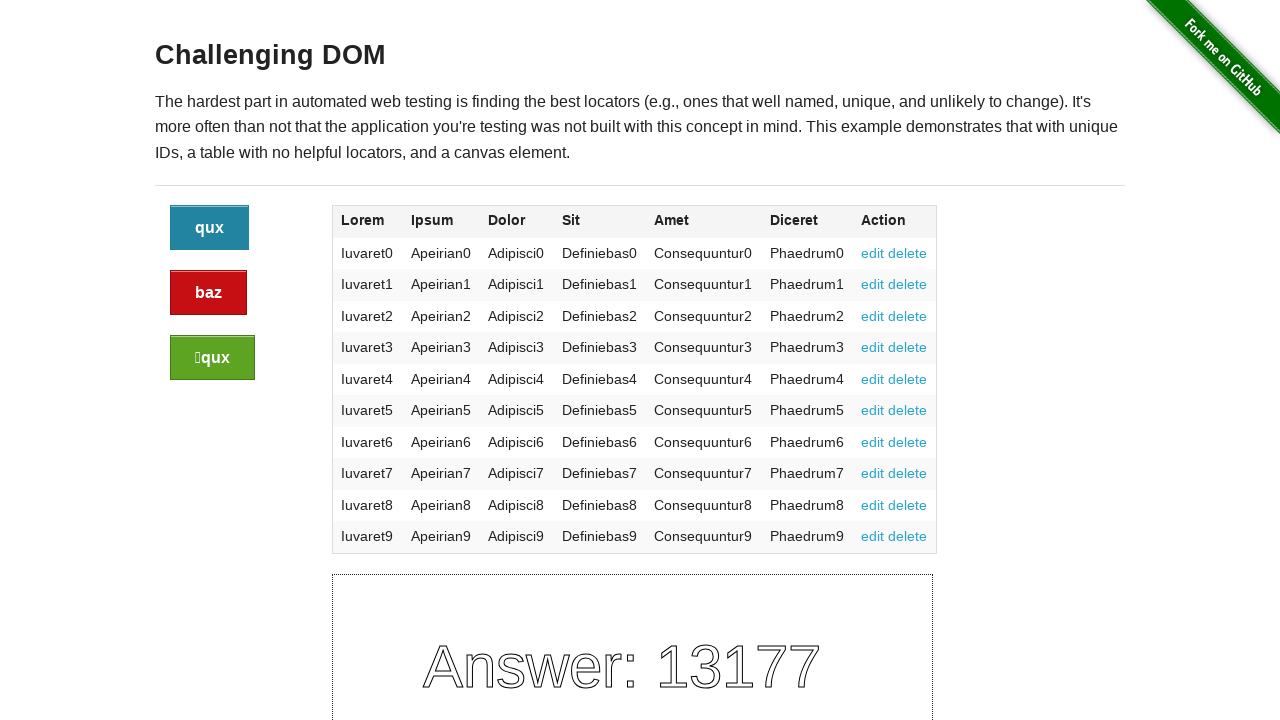

Verified red alert button text is visible: baz
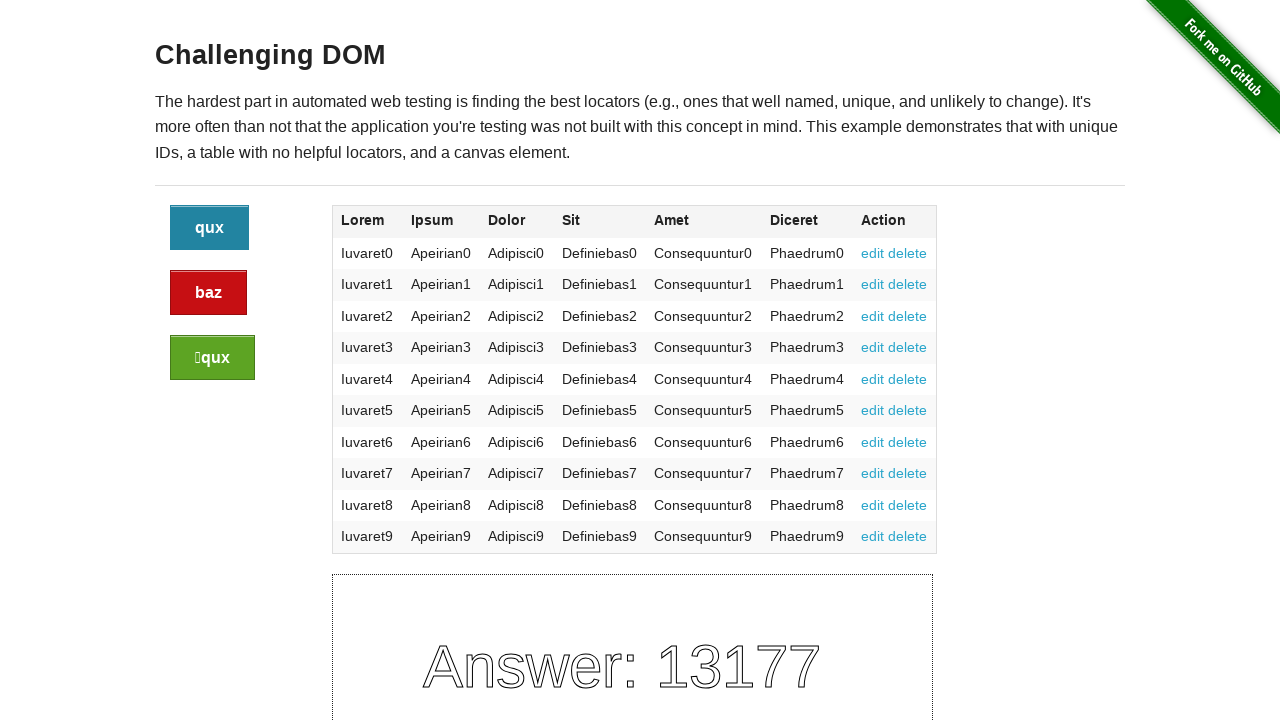

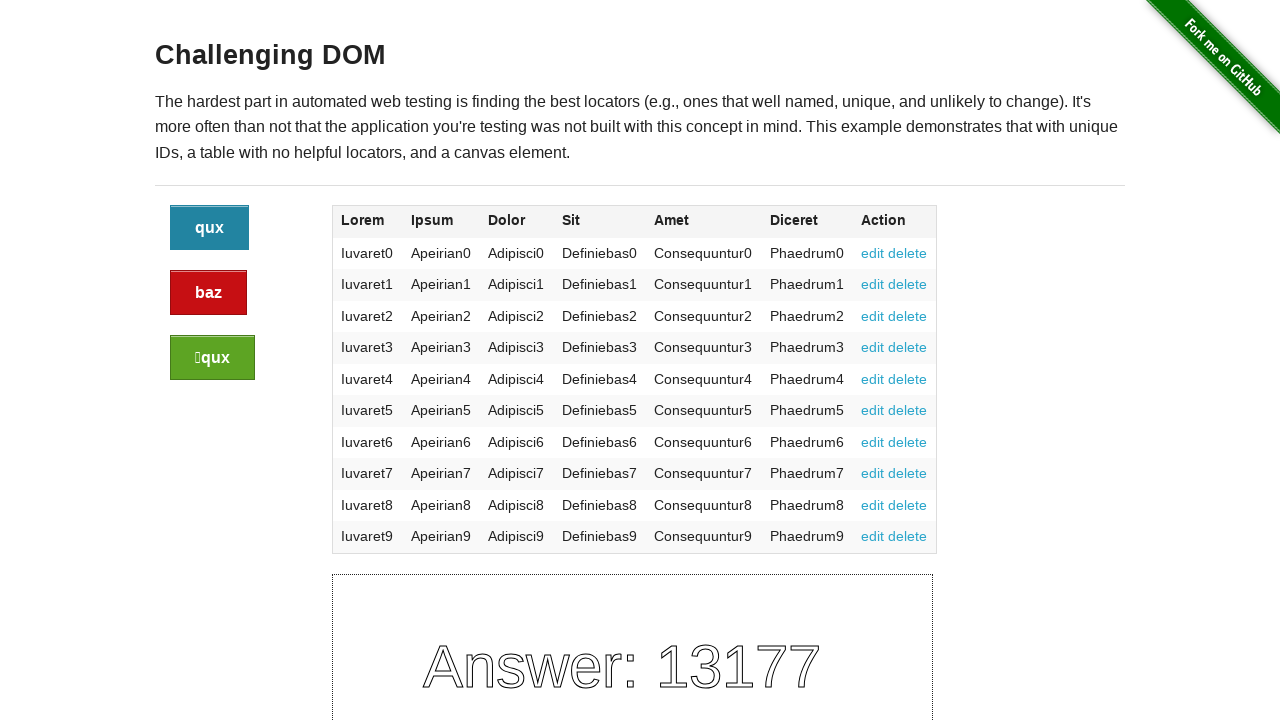